Tests double-click functionality on a W3Schools demo page by filling a text field and double-clicking a "Copy Text" button within an iframe

Starting URL: https://www.w3schools.com/tags/tryit.asp?filename=tryhtml5_ev_ondblclick3

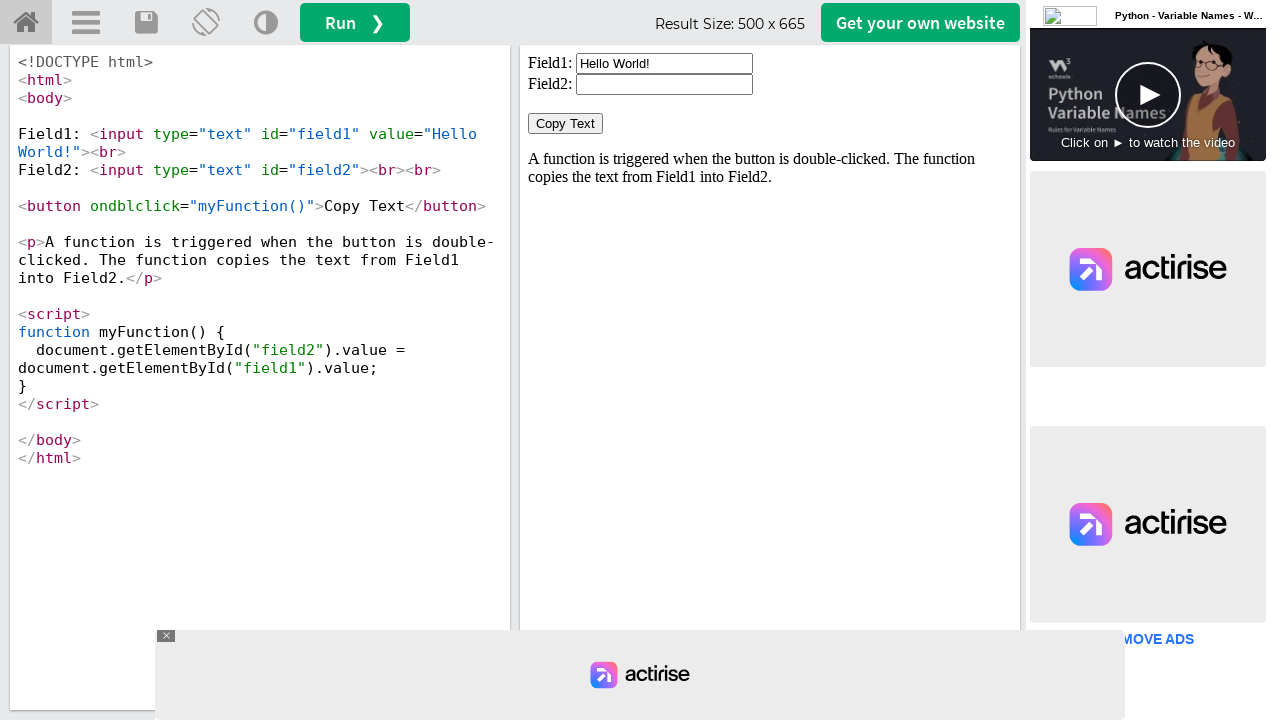

Waited for iframe with id 'iframeResult' to load
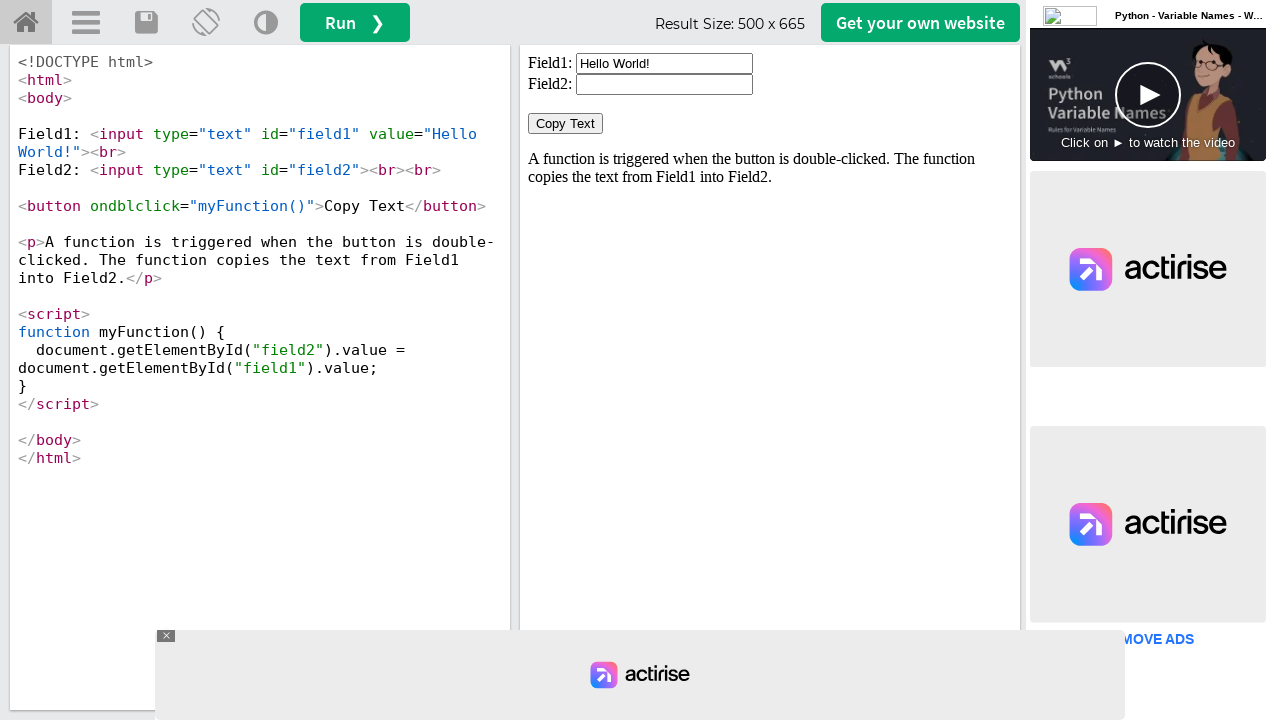

Located iframe containing the demo
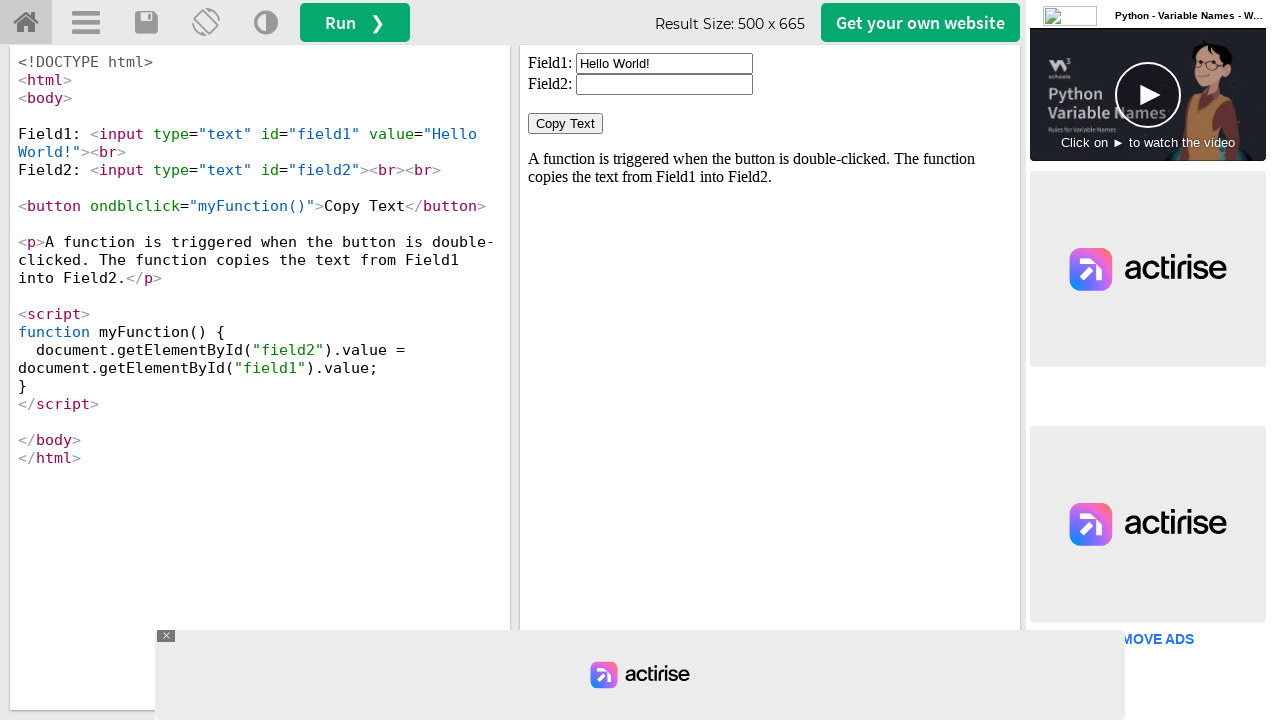

Cleared the input field with id 'field1' on #iframeResult >> internal:control=enter-frame >> xpath=//input[@id='field1']
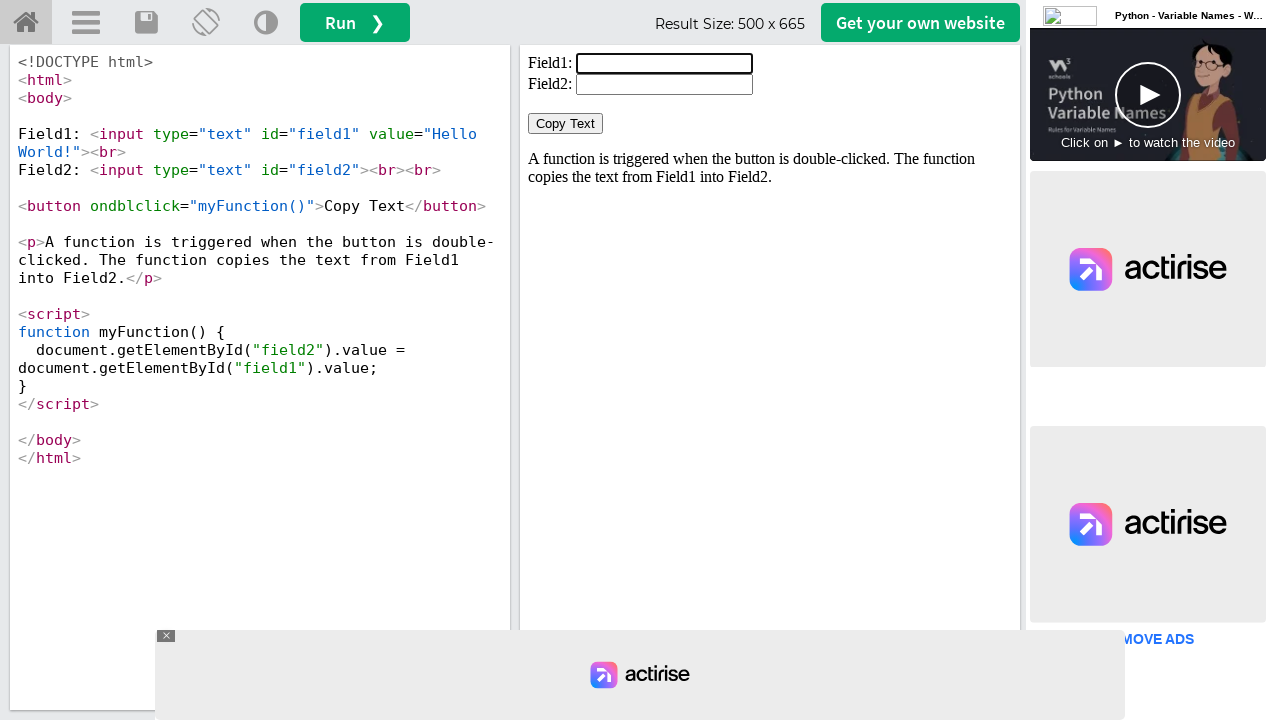

Filled input field with 'Rushikesh Pise' on #iframeResult >> internal:control=enter-frame >> xpath=//input[@id='field1']
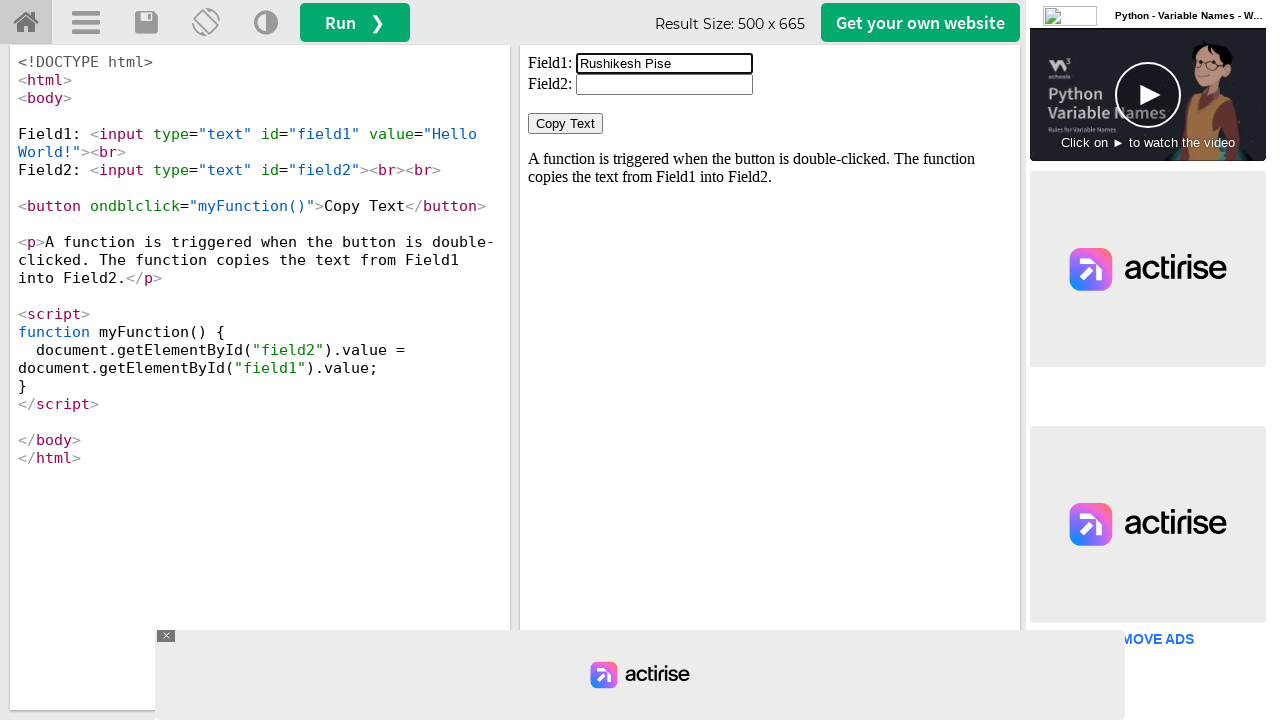

Located the 'Copy Text' button
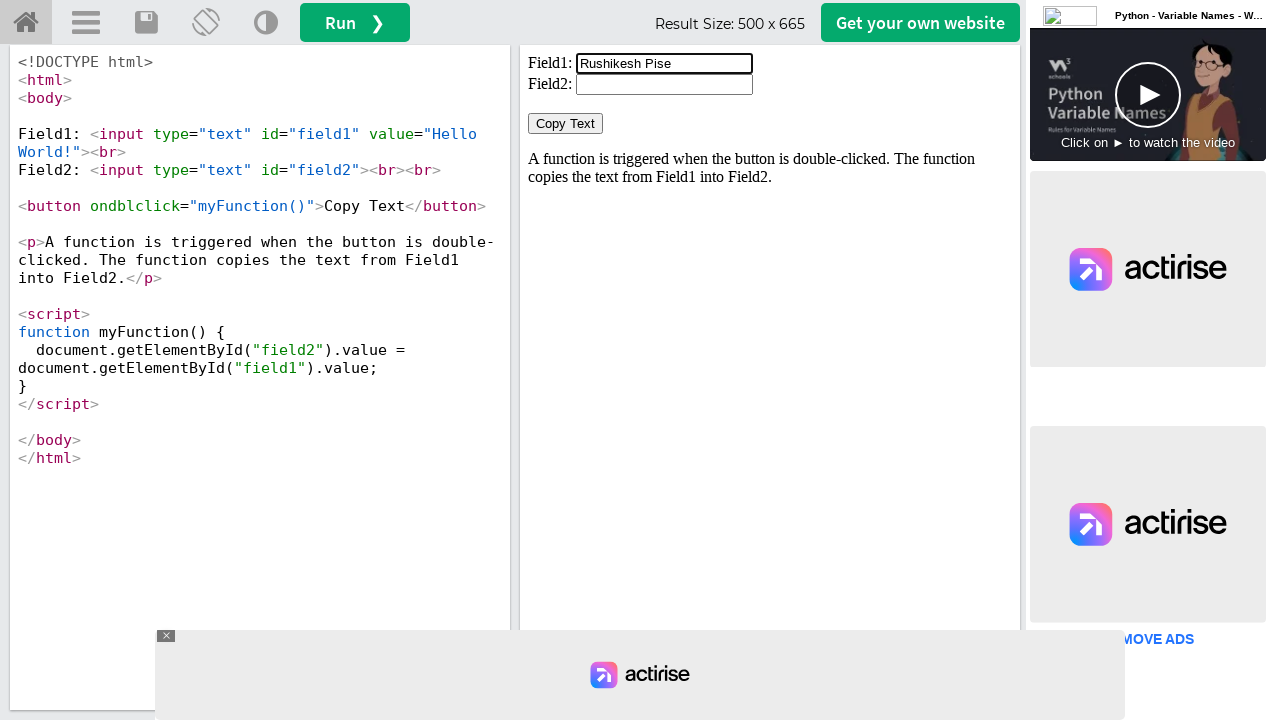

Double-clicked the 'Copy Text' button at (566, 124) on #iframeResult >> internal:control=enter-frame >> xpath=//button[normalize-space(
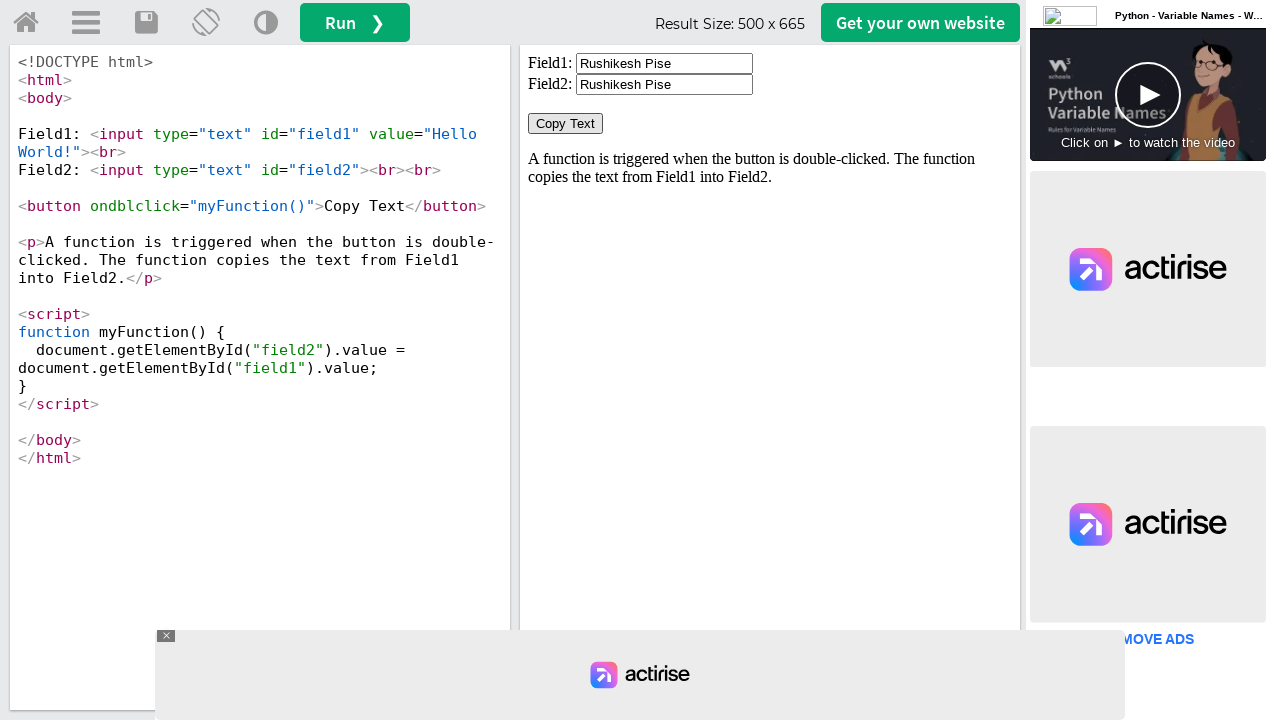

Waited 2 seconds to observe the result after double-click
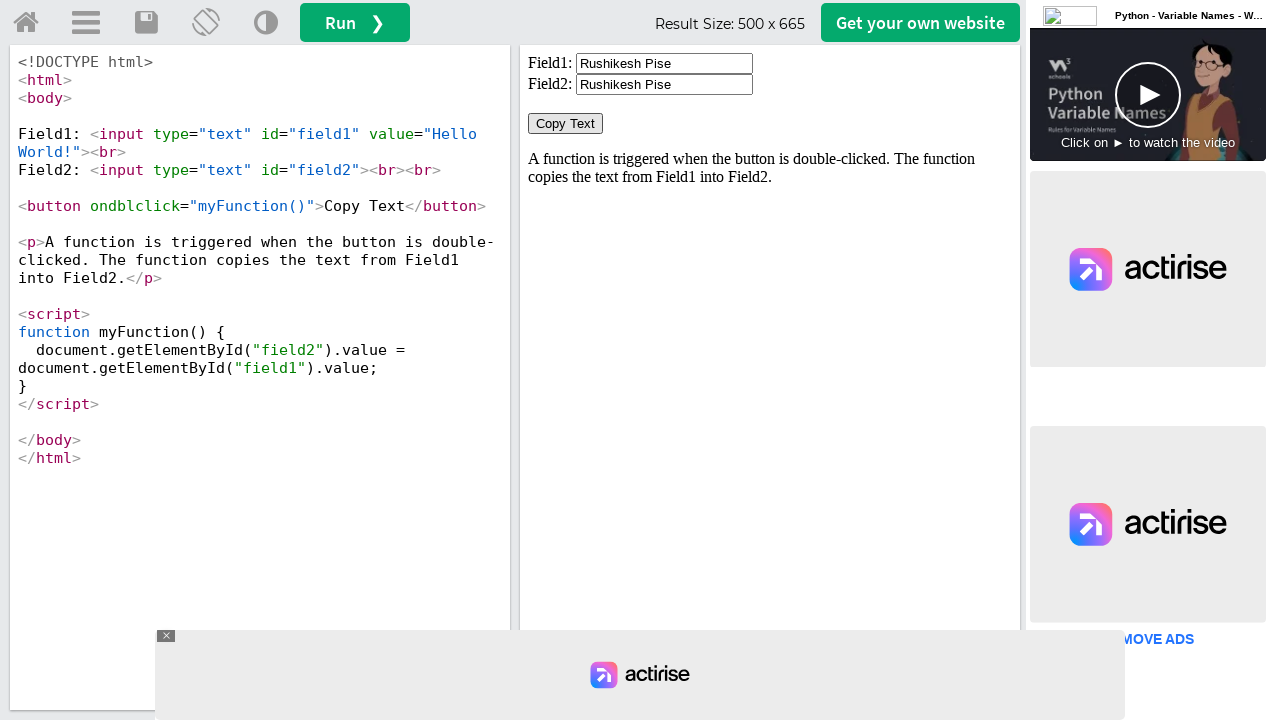

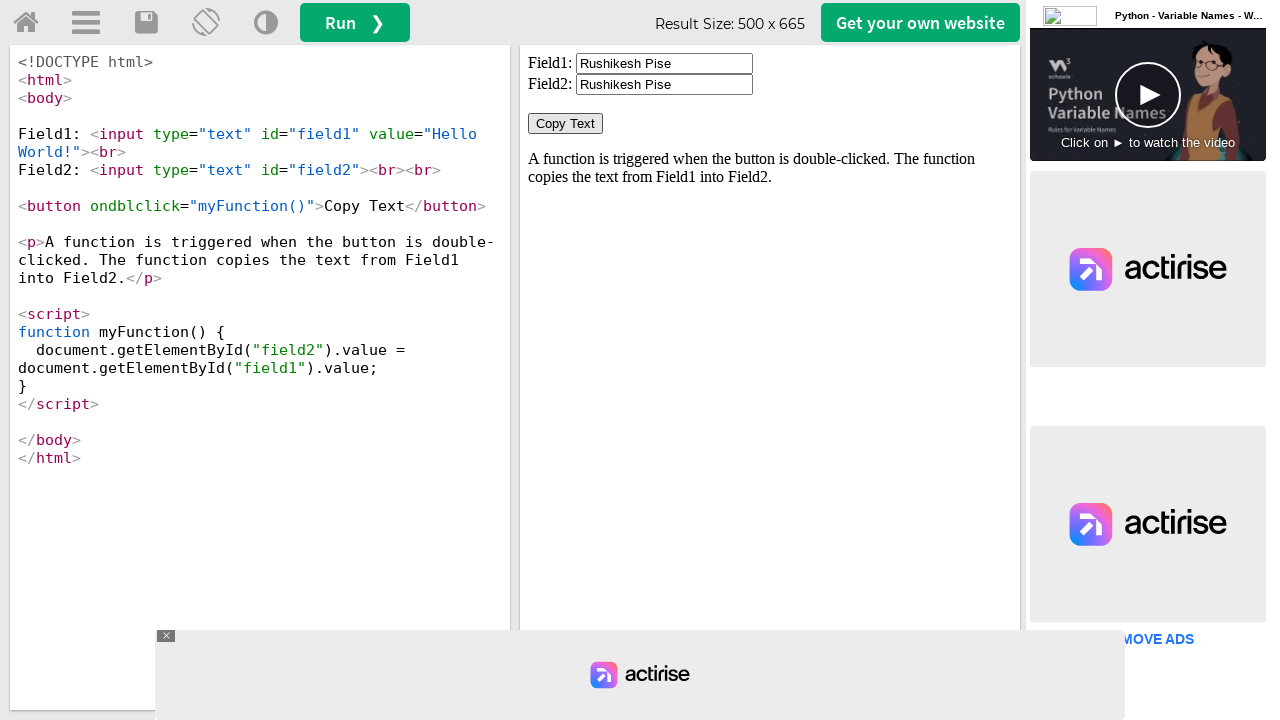